Fills a name input field on the DemoQA text box page using placeholder attribute

Starting URL: https://demoqa.com/text-box

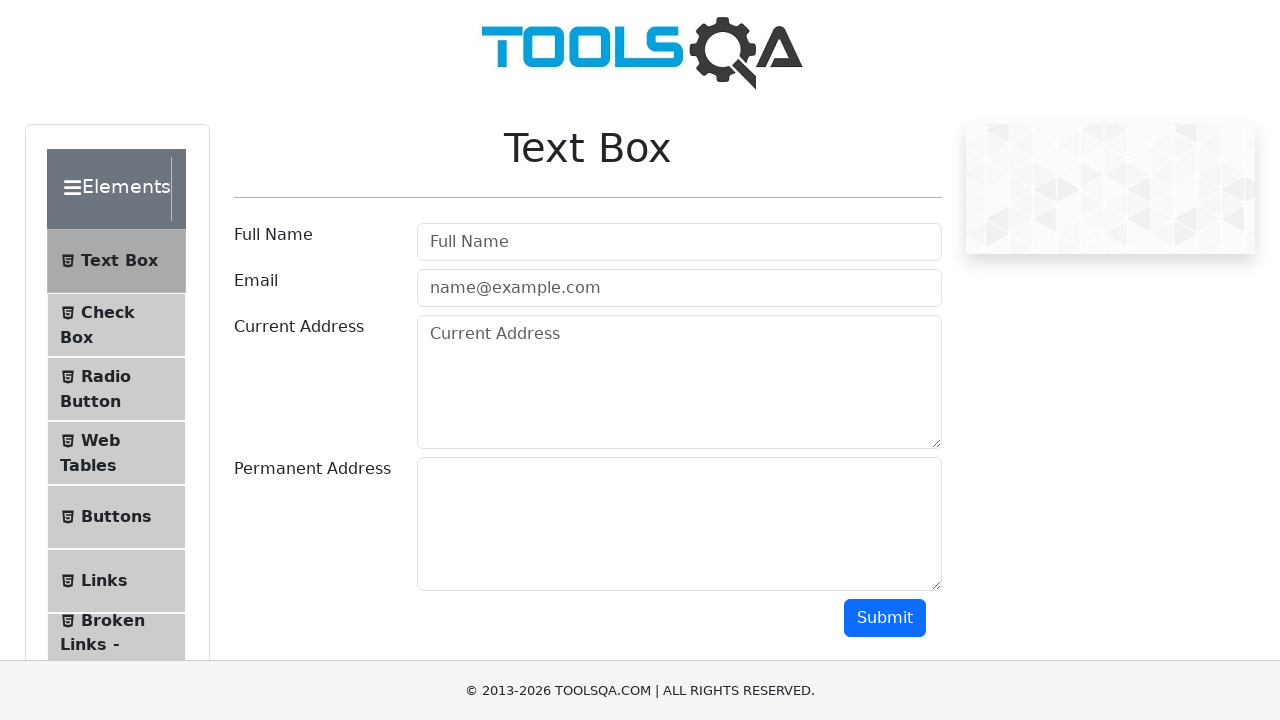

Filled name input field with 'Selenium' using placeholder attribute on //input[starts-with(@placeholder,'name')]
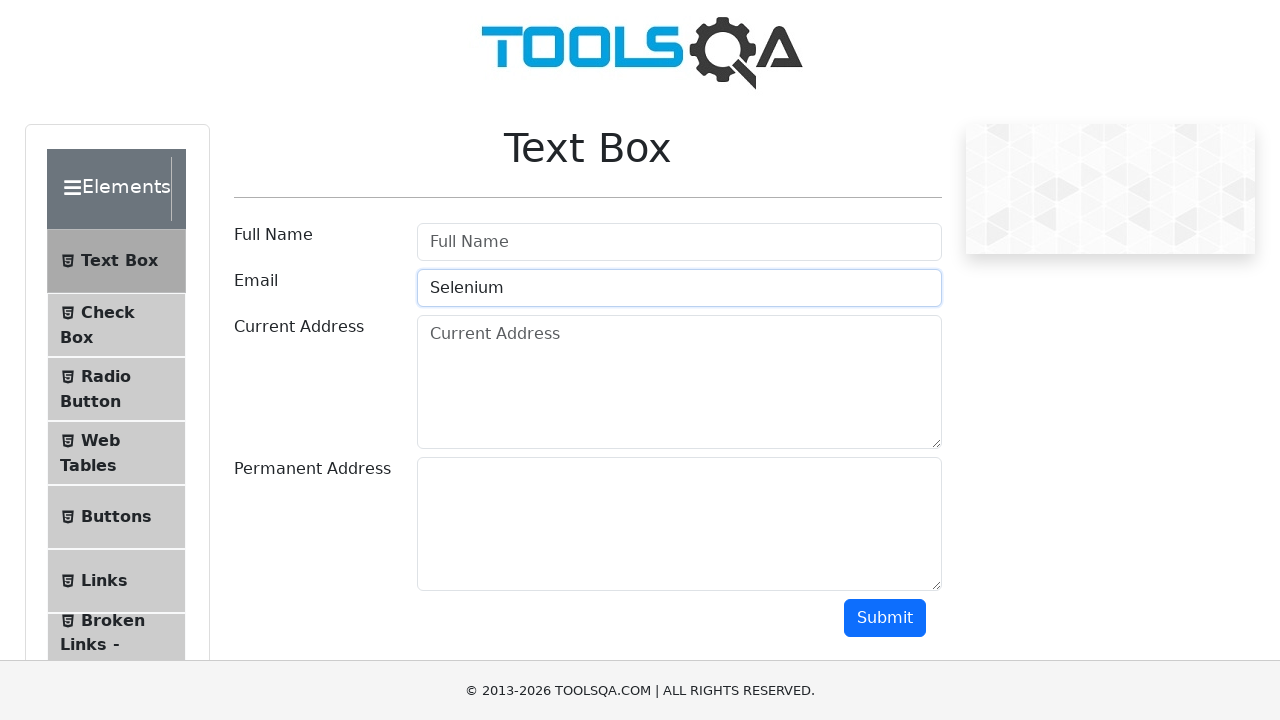

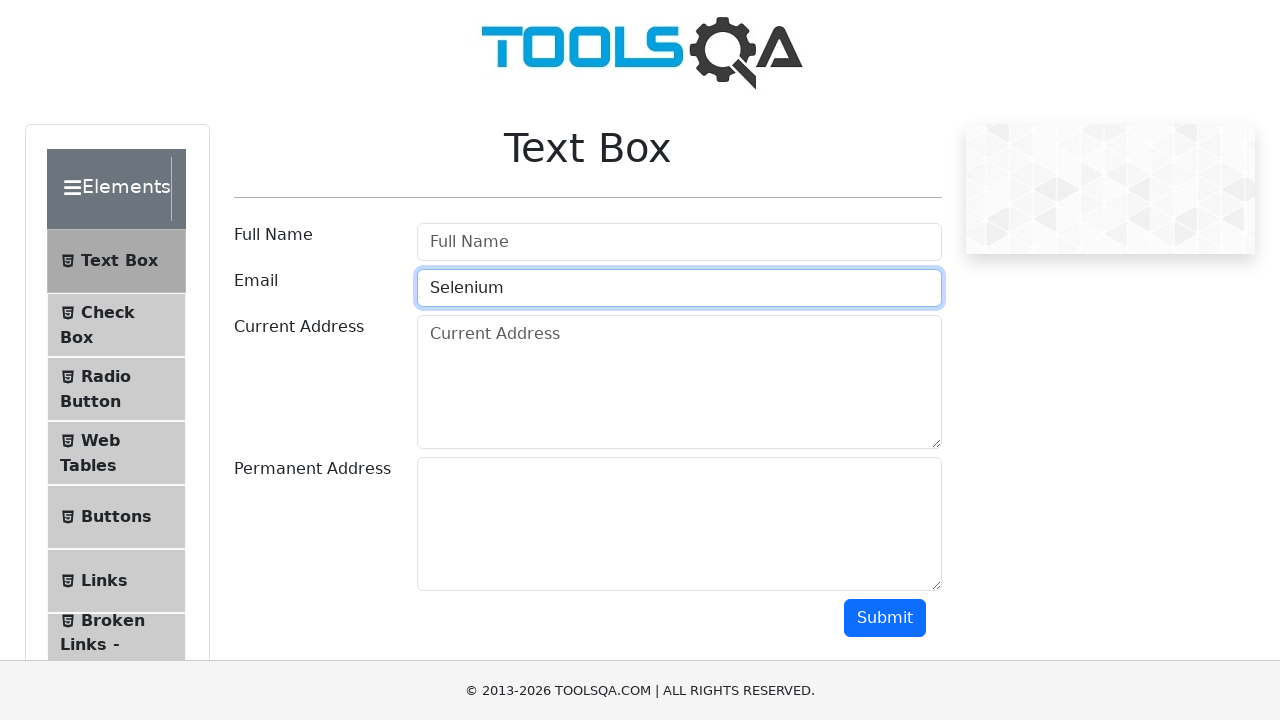